Navigates to Brainlox technical courses page and verifies that course listings are displayed with their content elements

Starting URL: https://brainlox.com/courses/category/technical

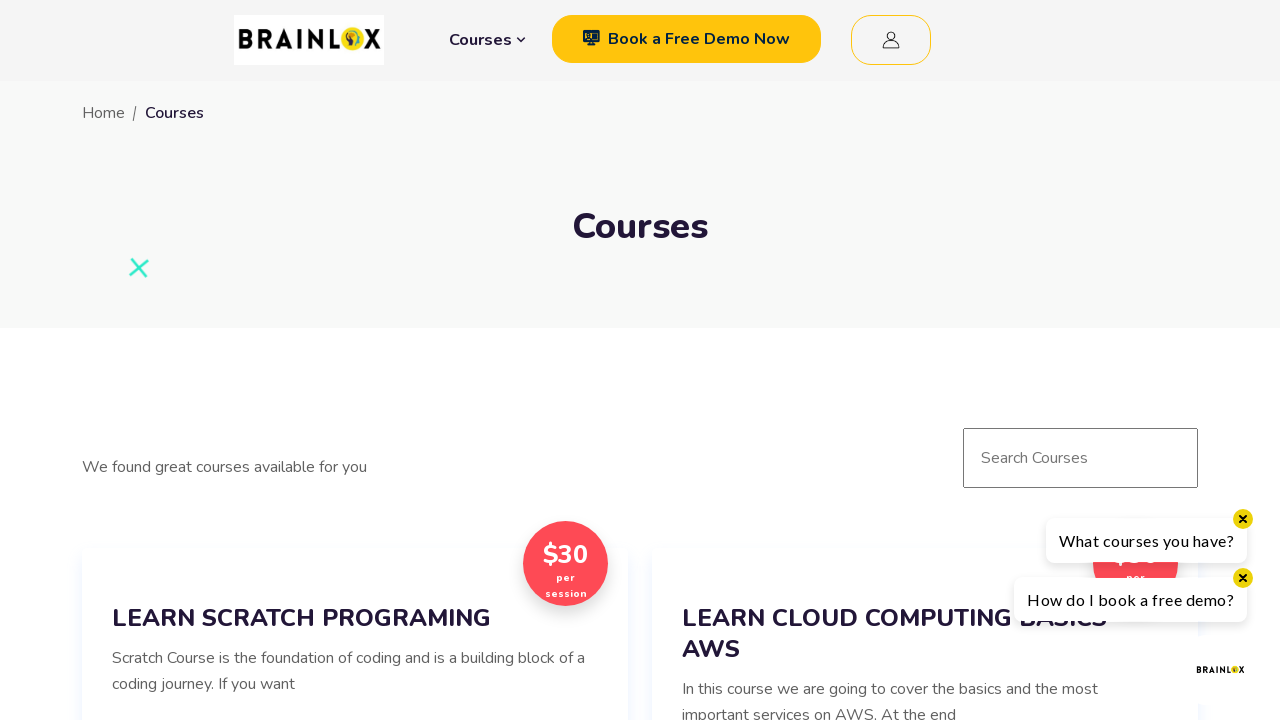

Waited for course boxes to load on Brainlox technical courses page
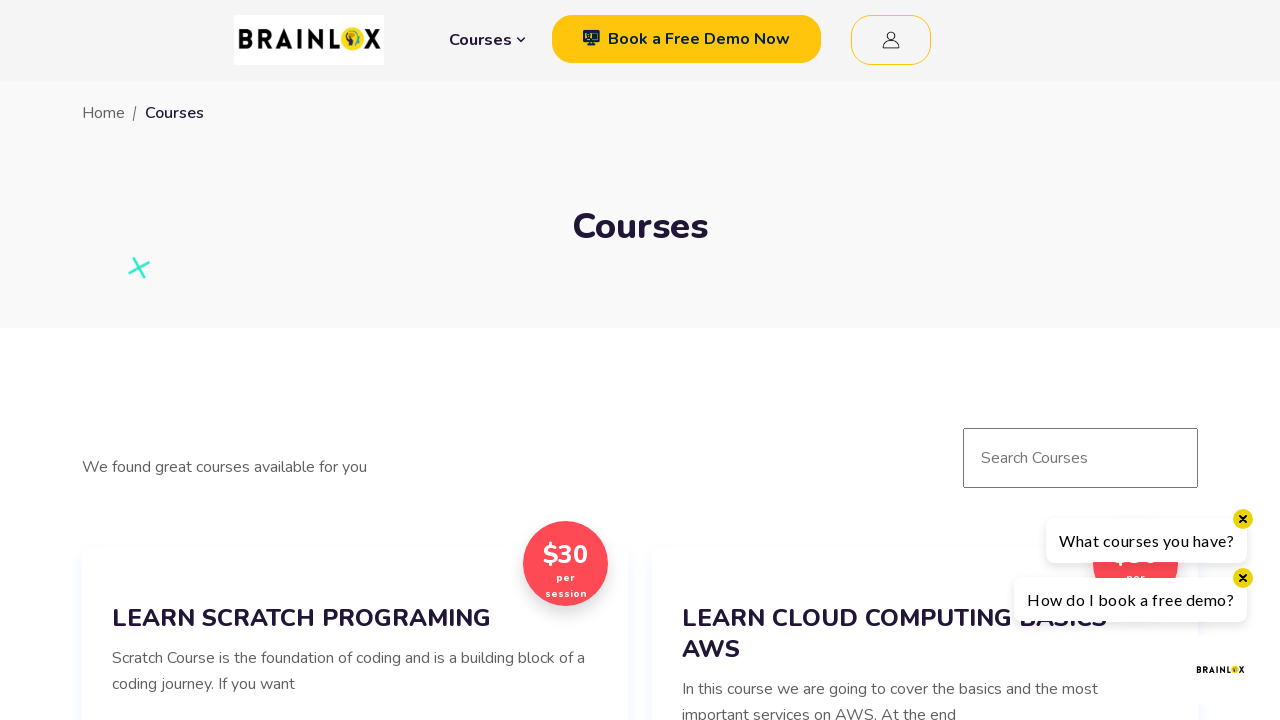

Verified course content elements (h3 titles) are displayed
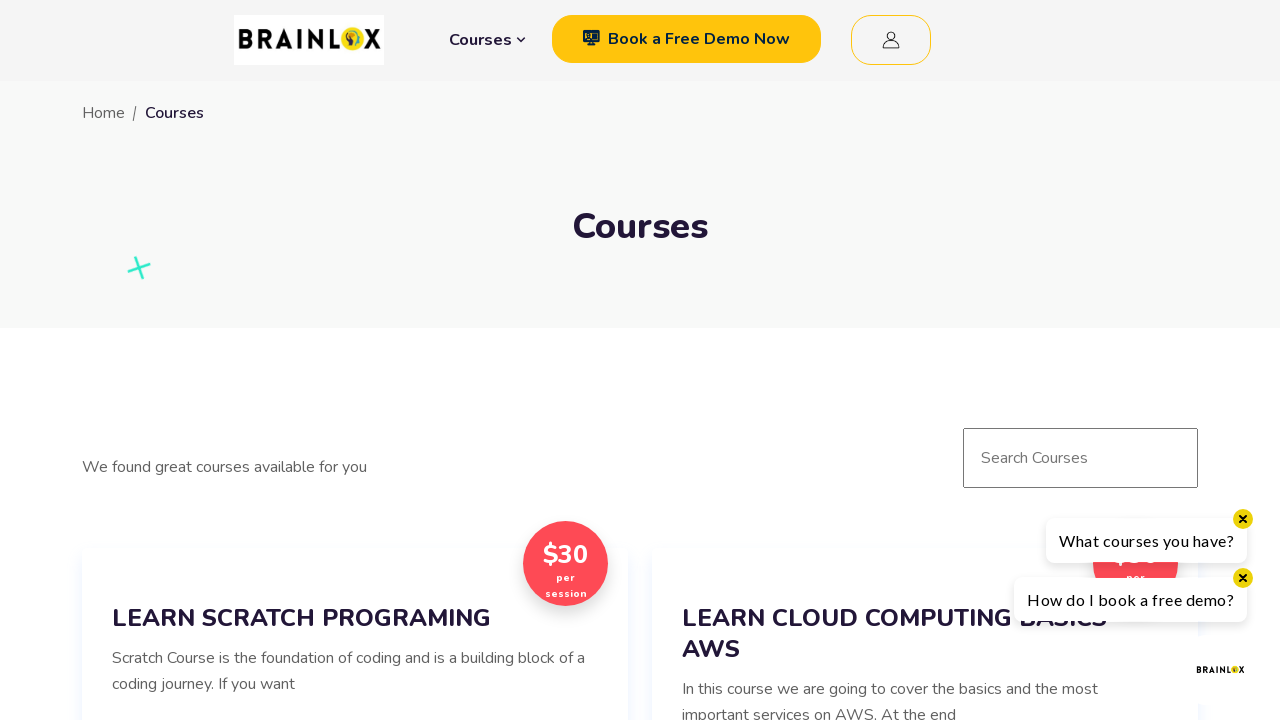

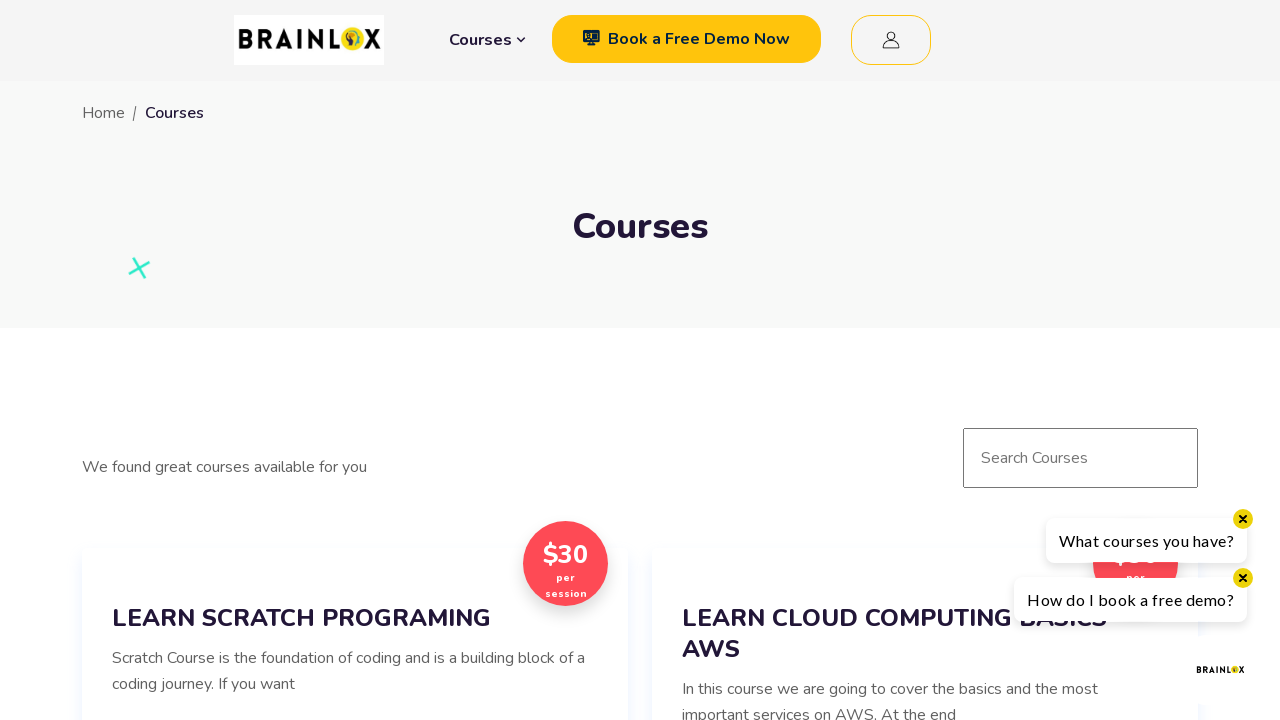